Solves a math problem by reading two numbers from the page, calculating their sum, and selecting the result from a dropdown menu

Starting URL: http://suninjuly.github.io/selects1.html

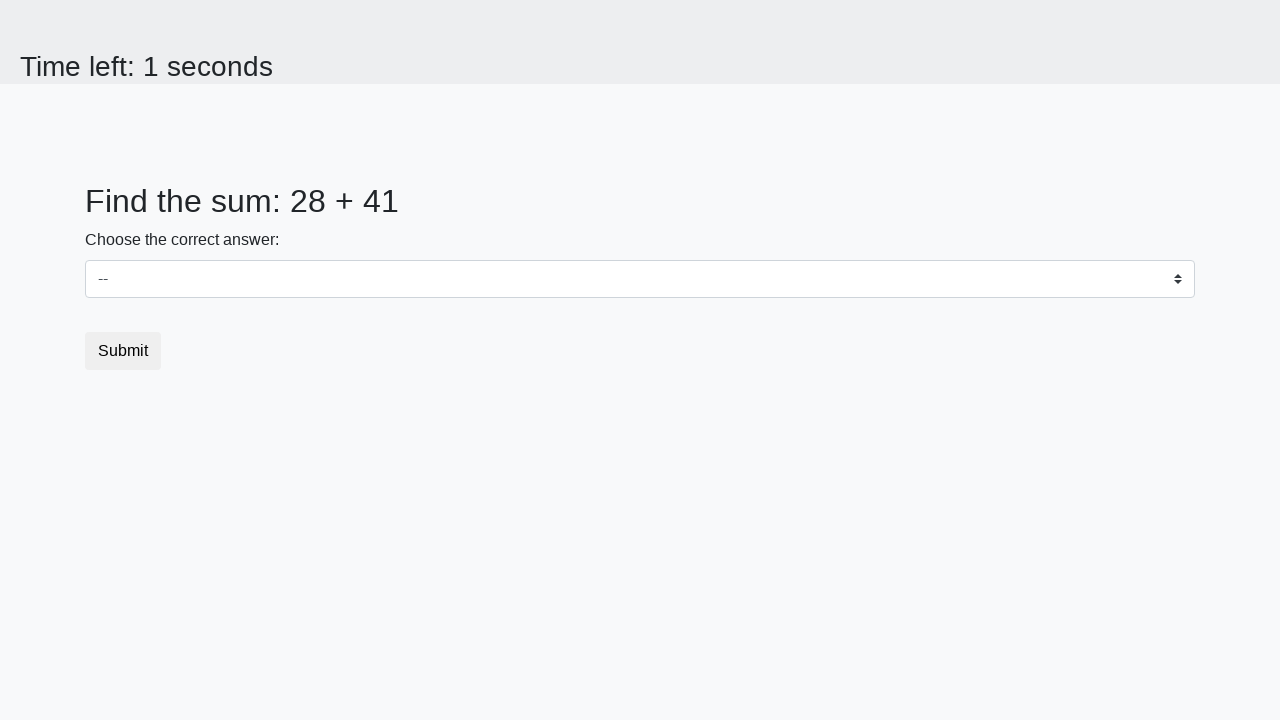

Read first number from #num1 element
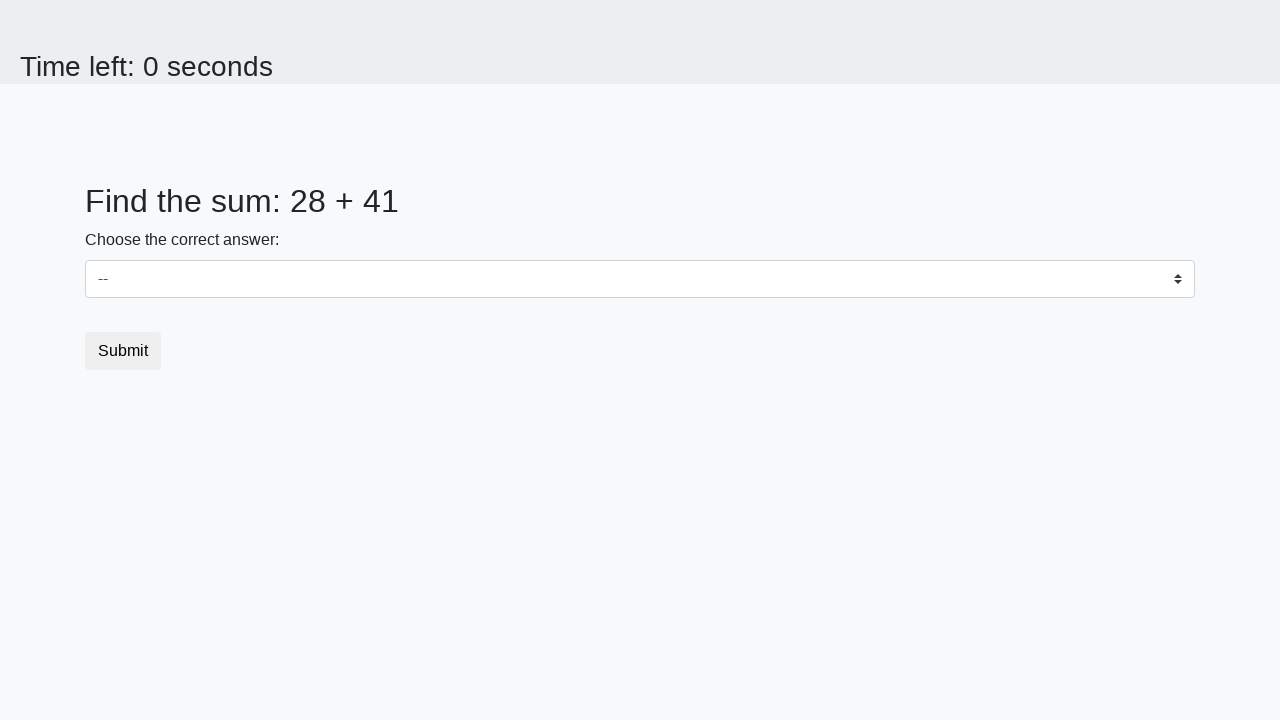

Read second number from #num2 element
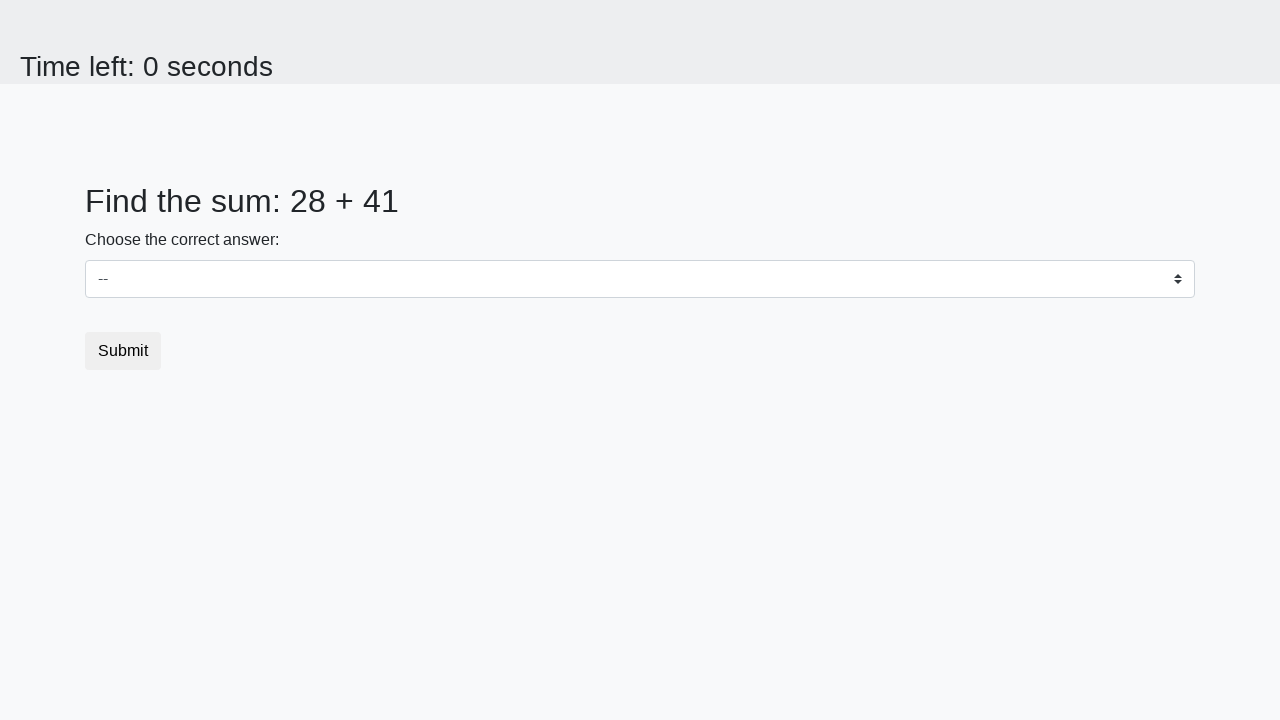

Calculated sum: 28 + 41 = 69
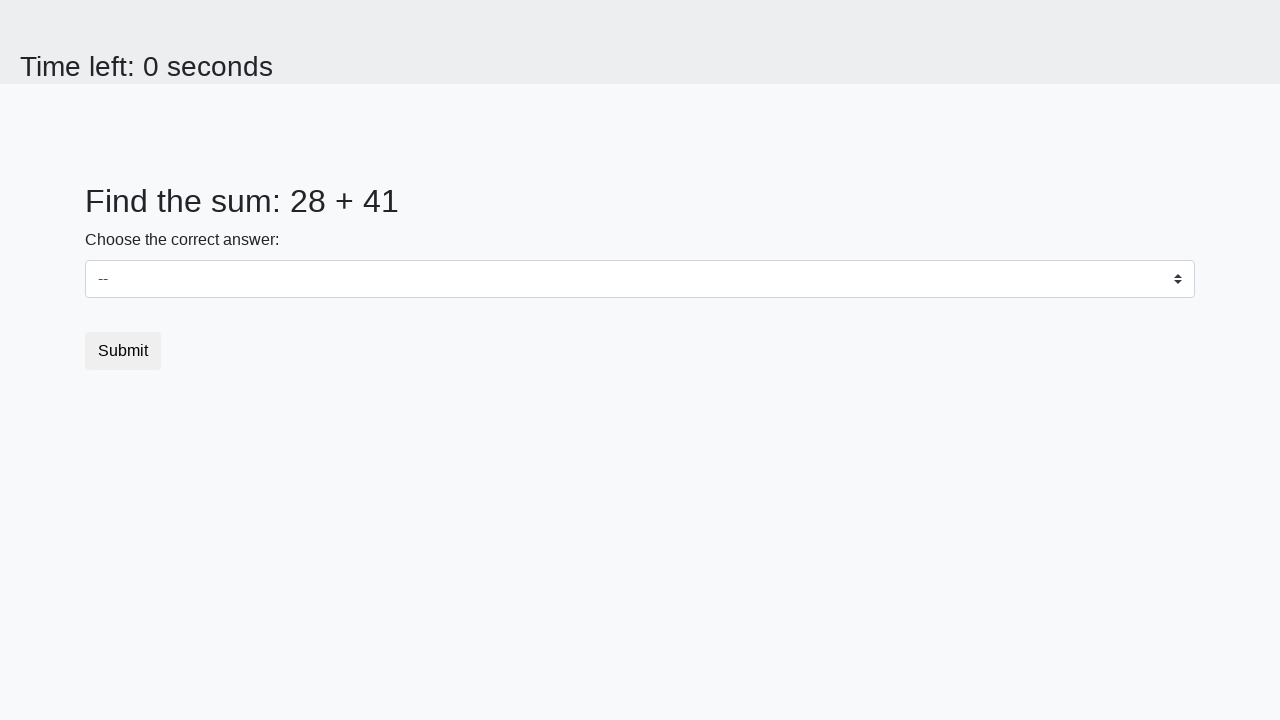

Selected value '69' from dropdown menu on select
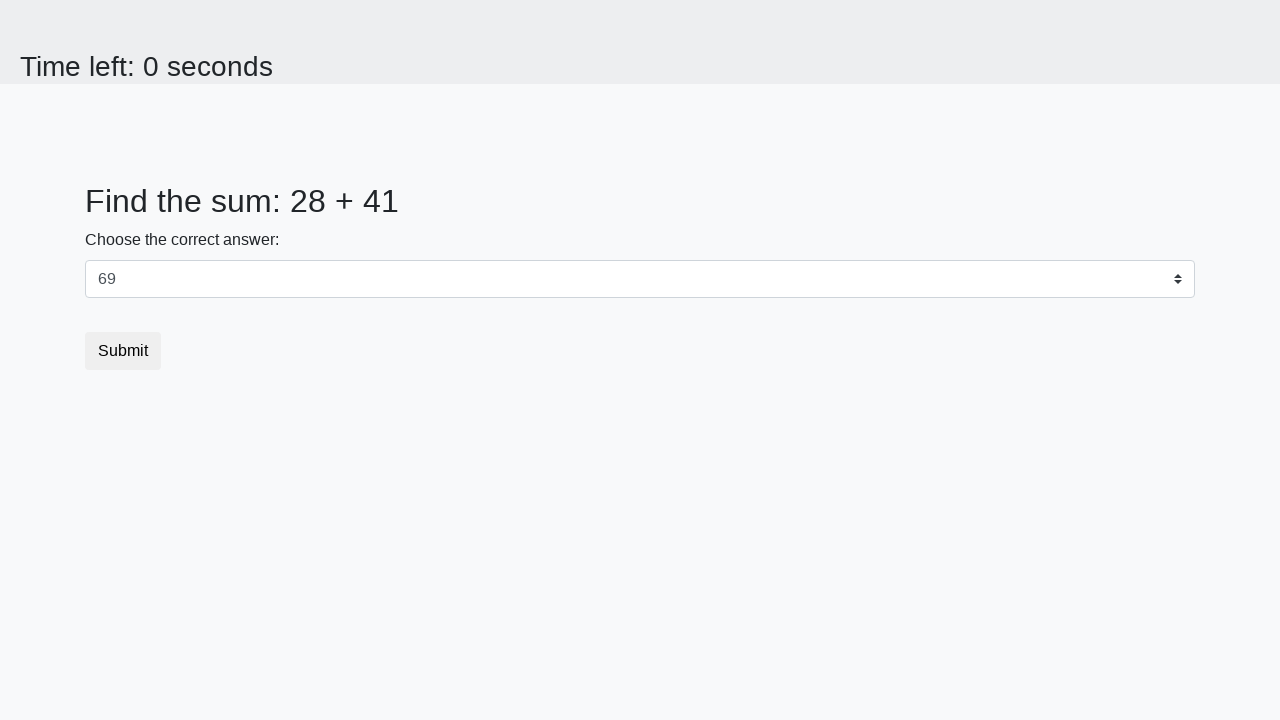

Clicked submit button to submit the form at (123, 351) on .btn
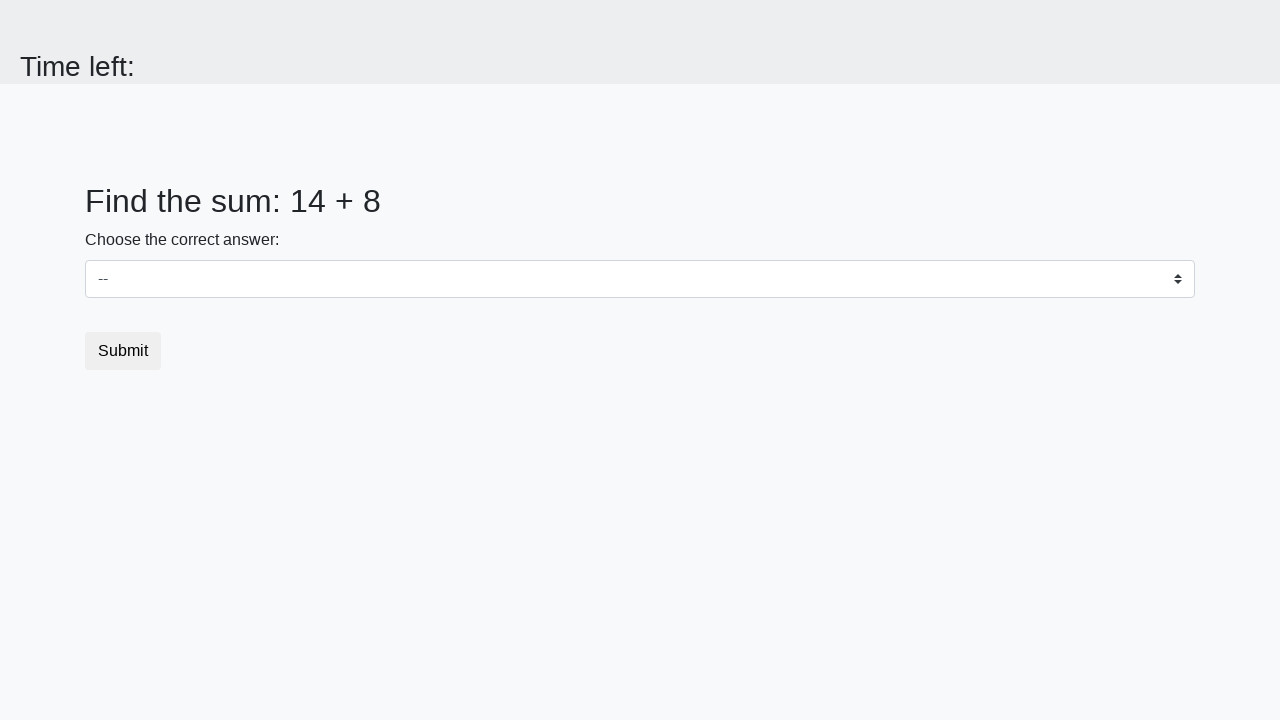

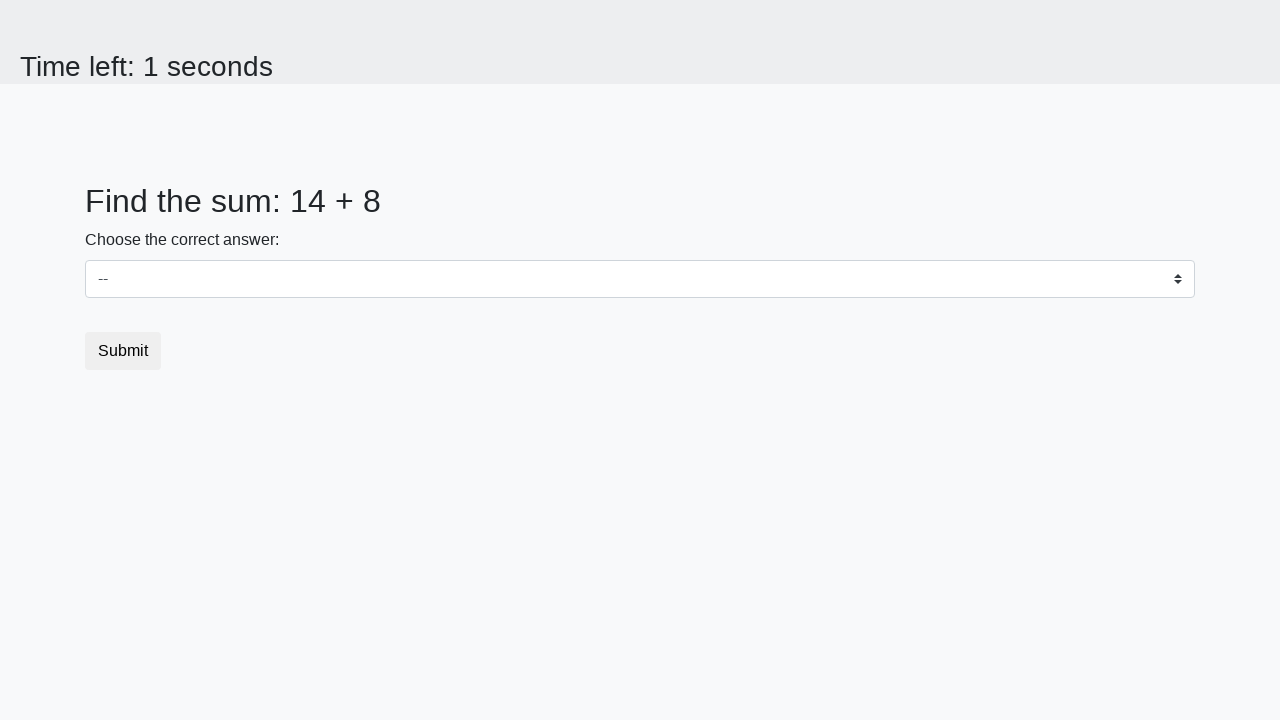